Tests dynamic controls page by clicking Remove button to hide checkbox and verifying "It's gone!" message appears, then clicking Add button and verifying "It's back!" message appears

Starting URL: https://the-internet.herokuapp.com/dynamic_controls

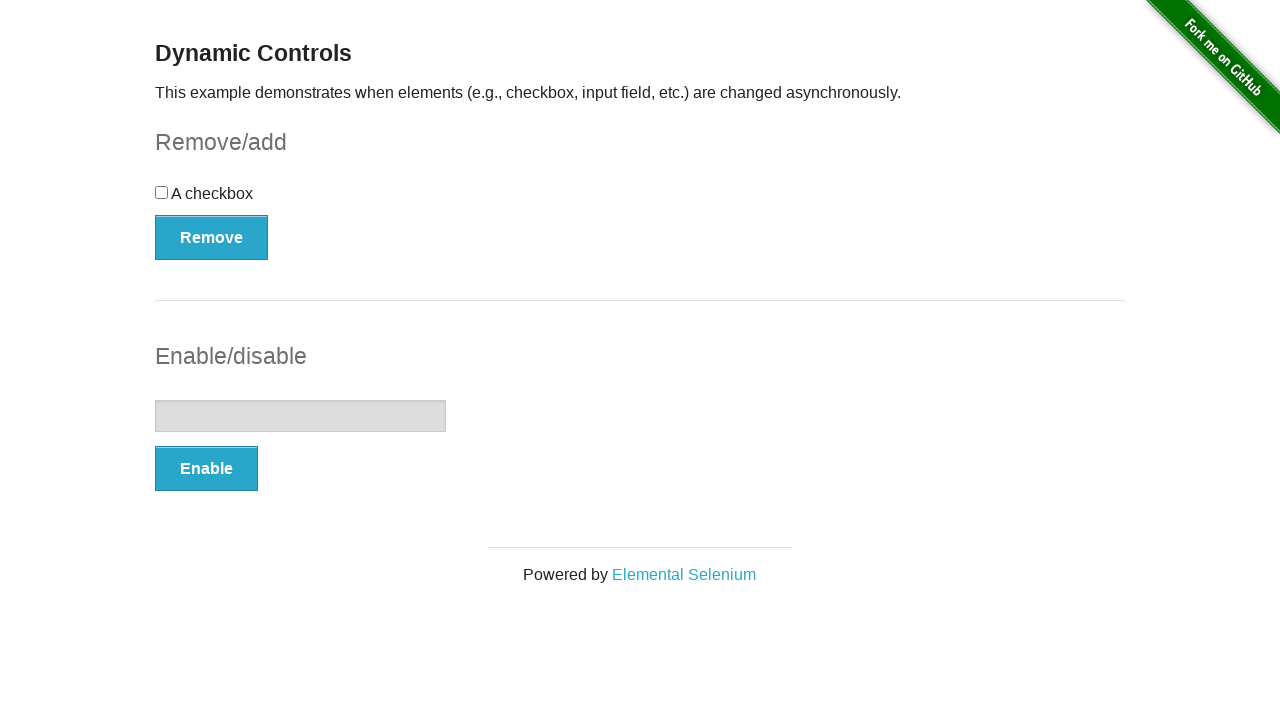

Navigated to dynamic controls page
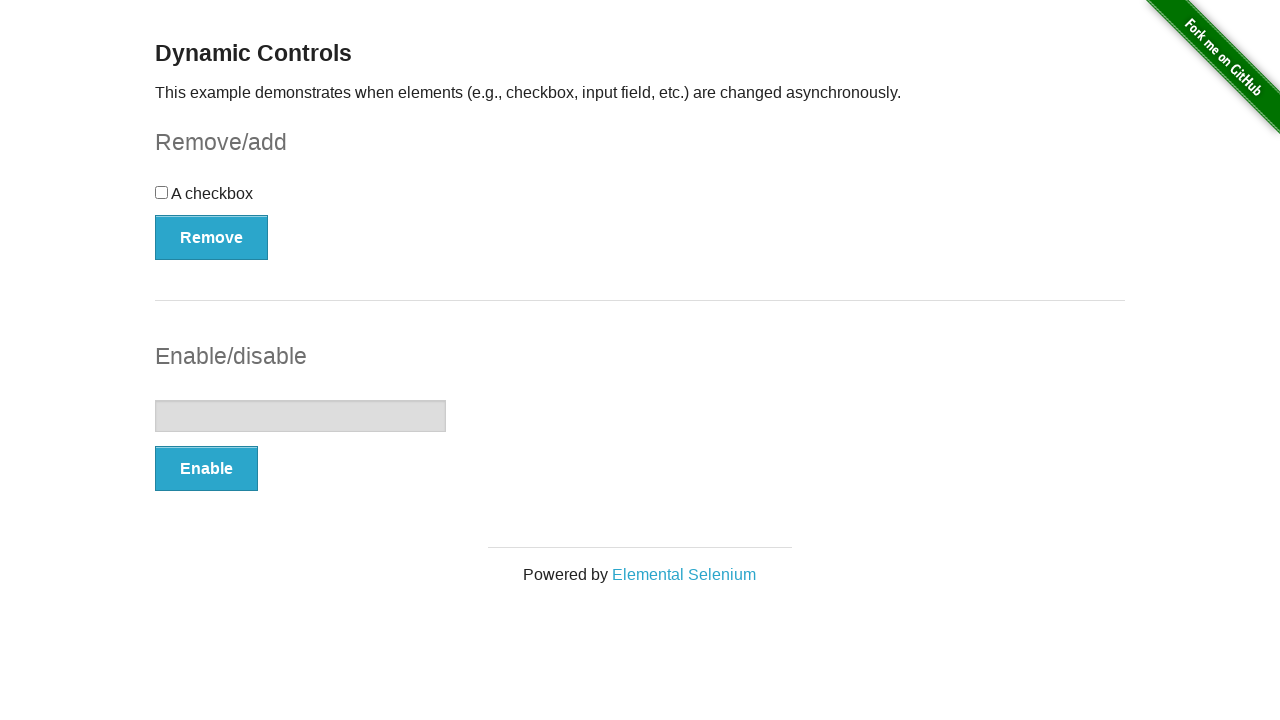

Clicked Remove button to hide checkbox at (212, 237) on xpath=//button[@onclick='swapCheckbox()']
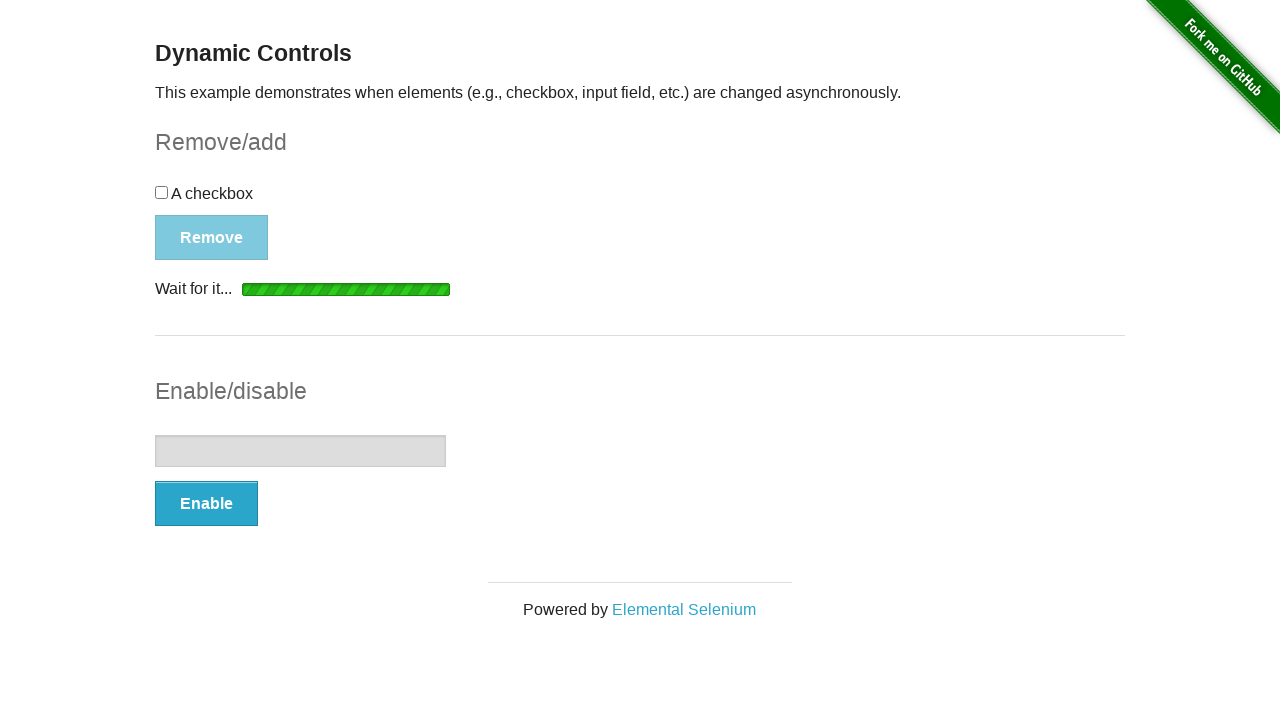

Waited for and found 'It's gone!' message
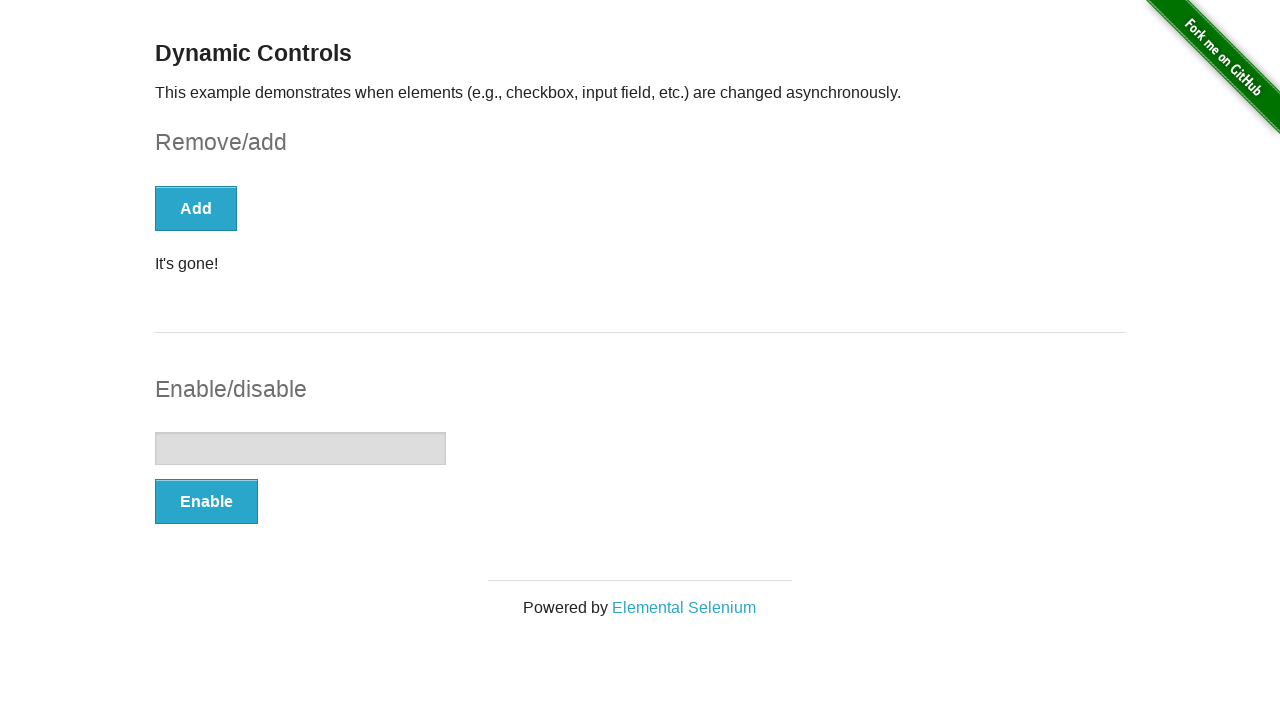

Verified 'It's gone!' message is visible
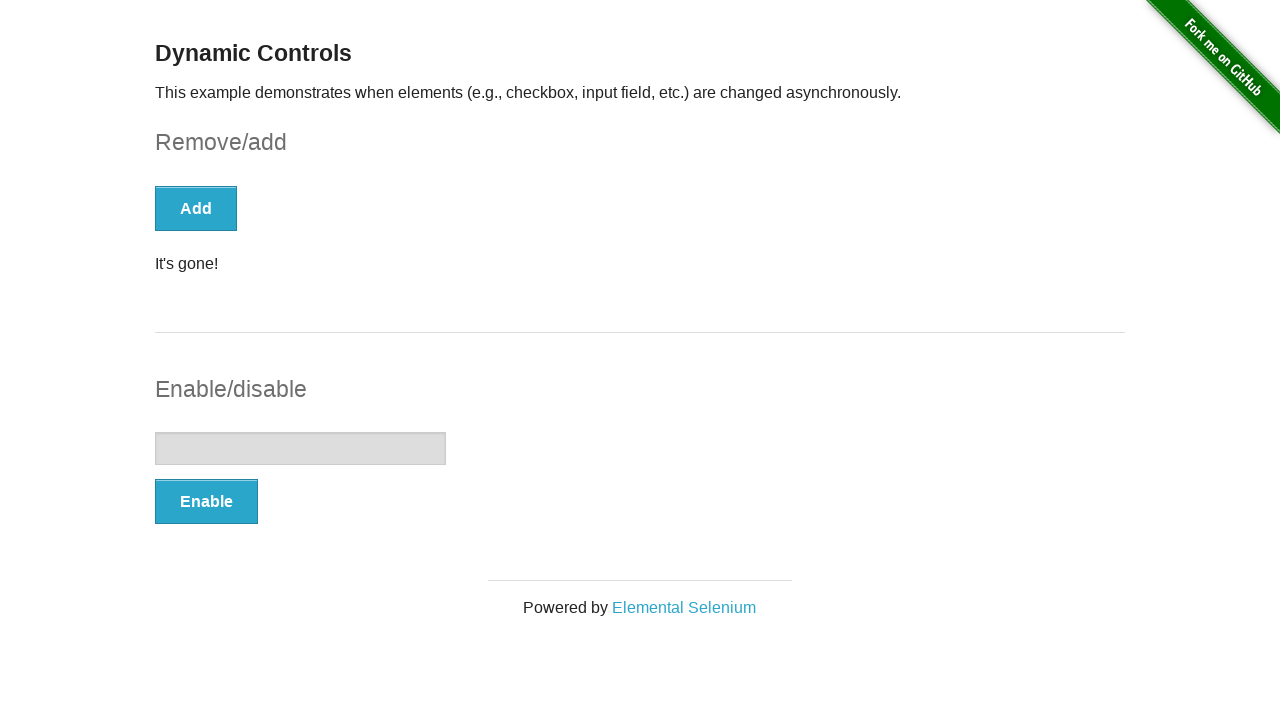

Clicked Add button to restore checkbox at (196, 208) on xpath=//button[text()='Add']
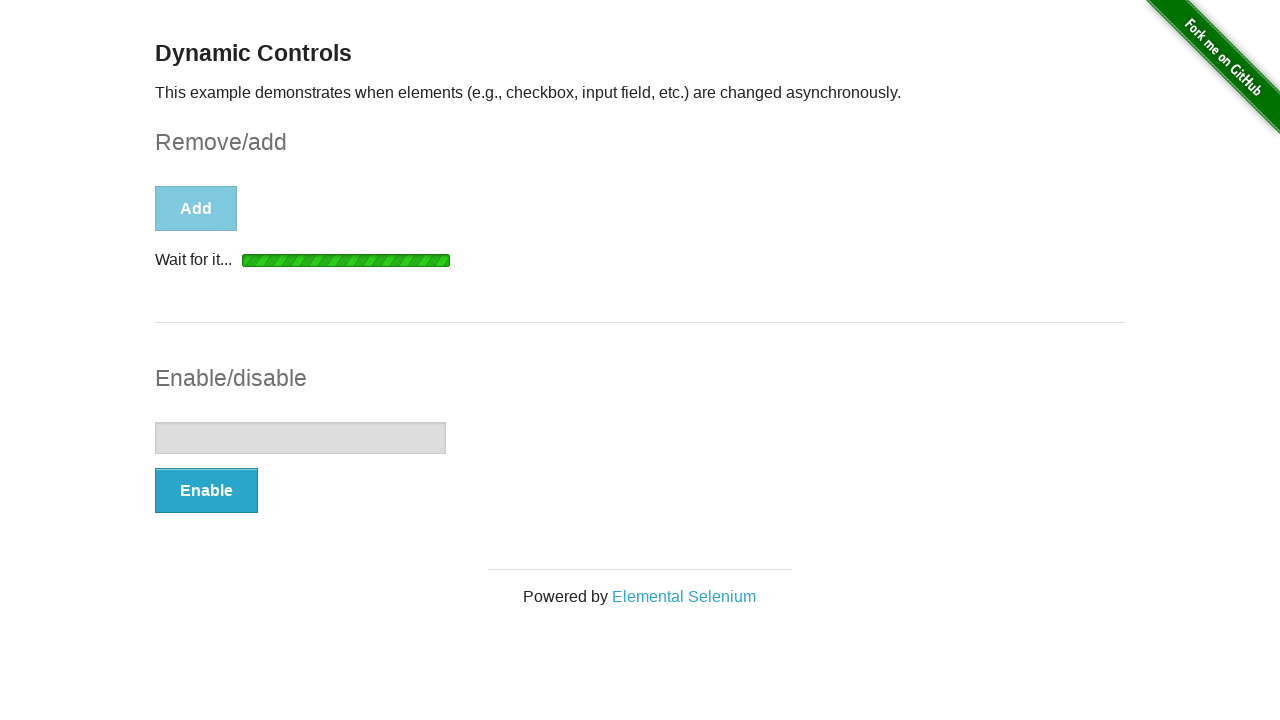

Waited for and found 'It's back!' message
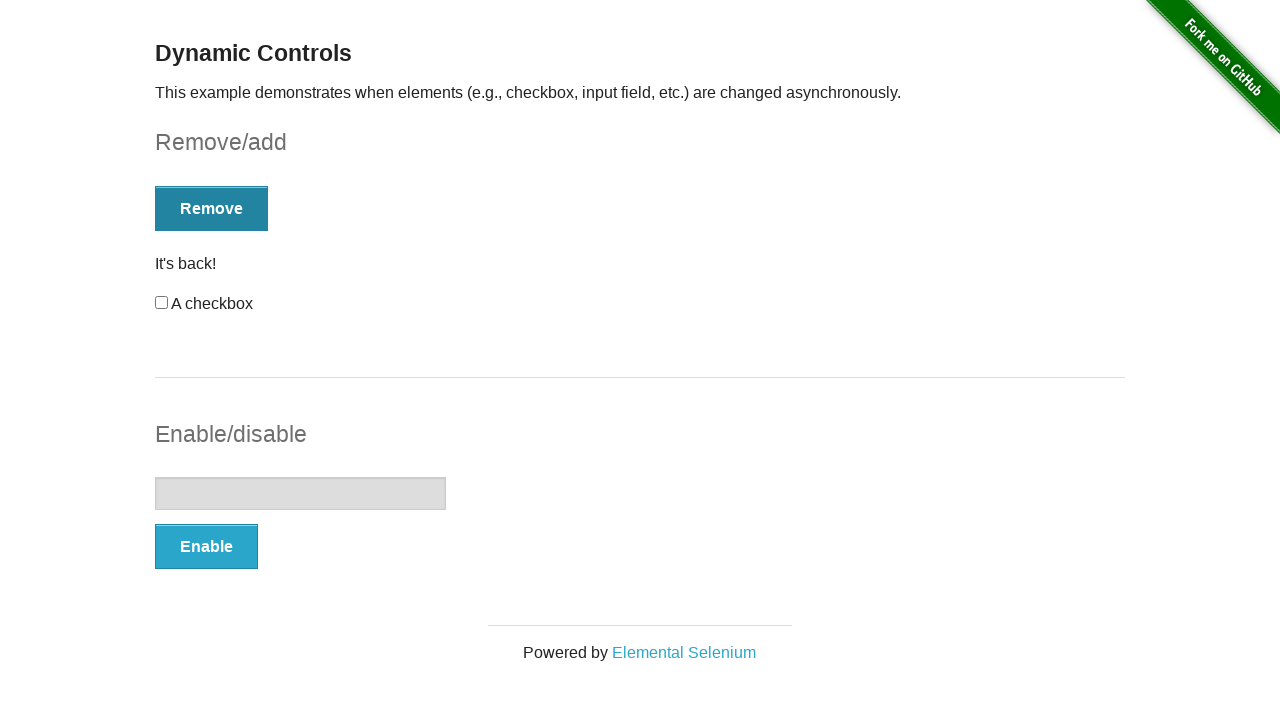

Verified 'It's back!' message is visible
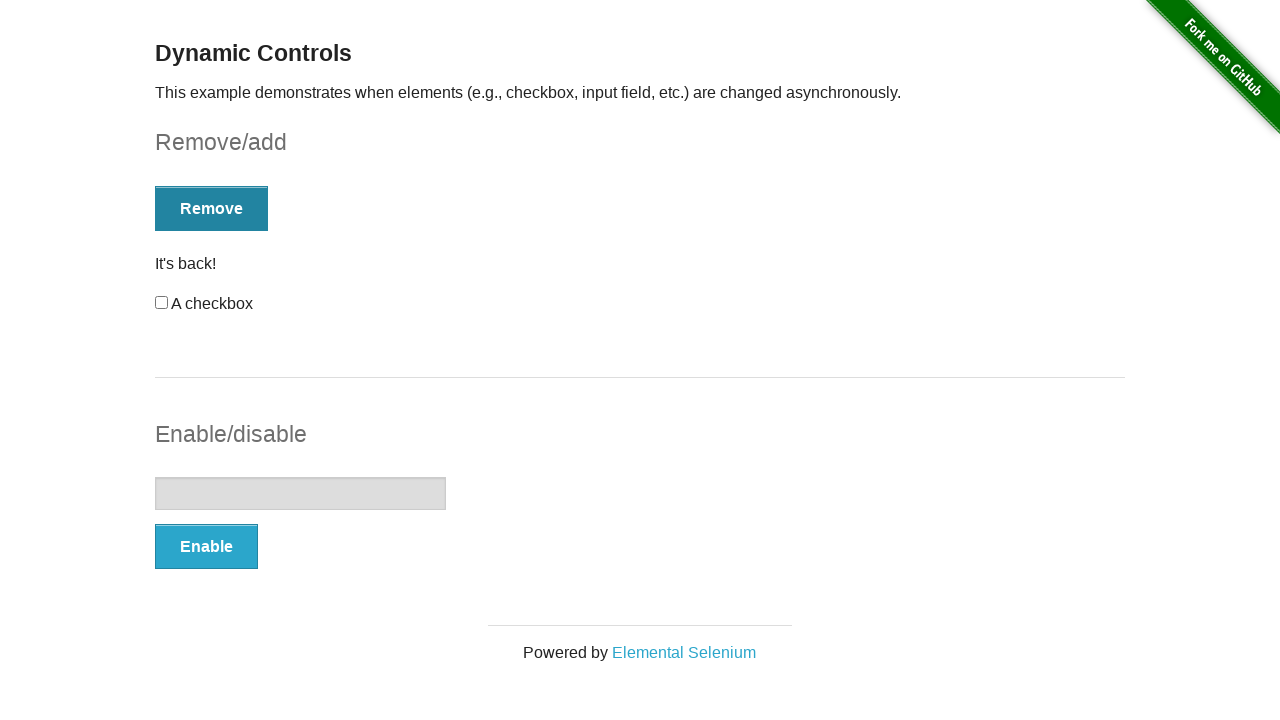

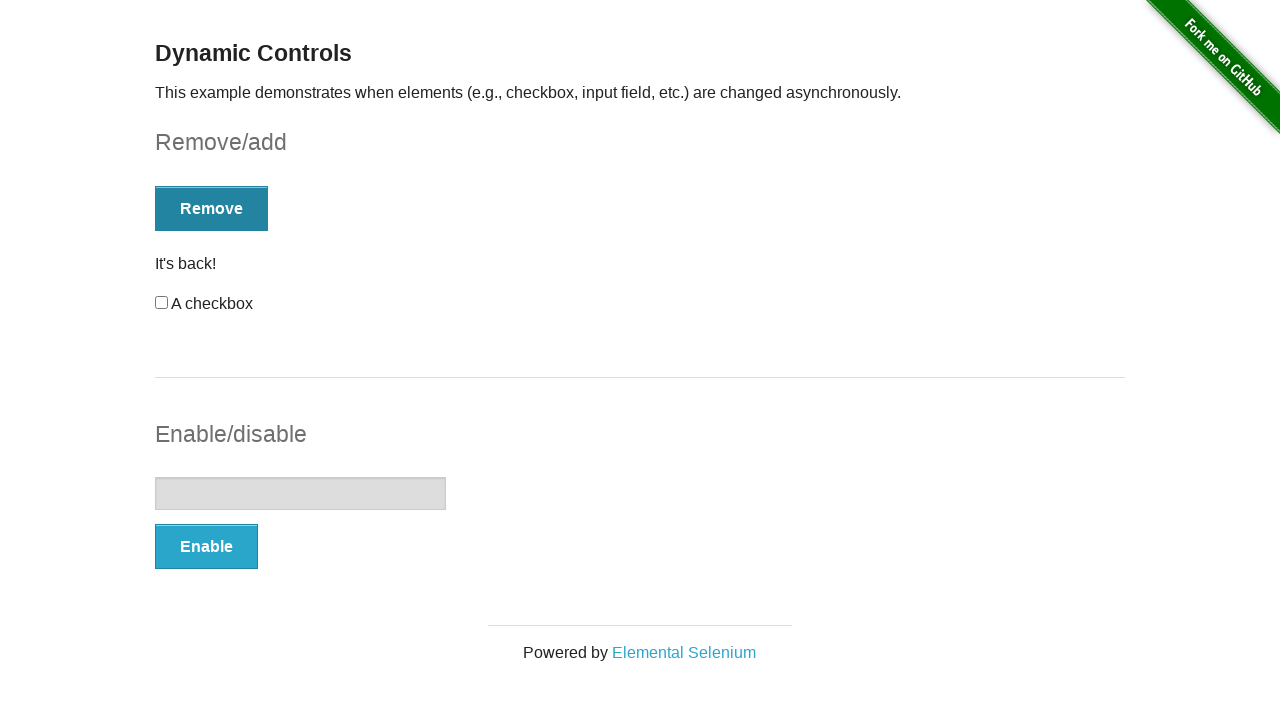